Navigates to the Jobs page by clicking the Jobs link in the navigation menu and verifies the page title

Starting URL: https://alchemy.hguy.co/jobs

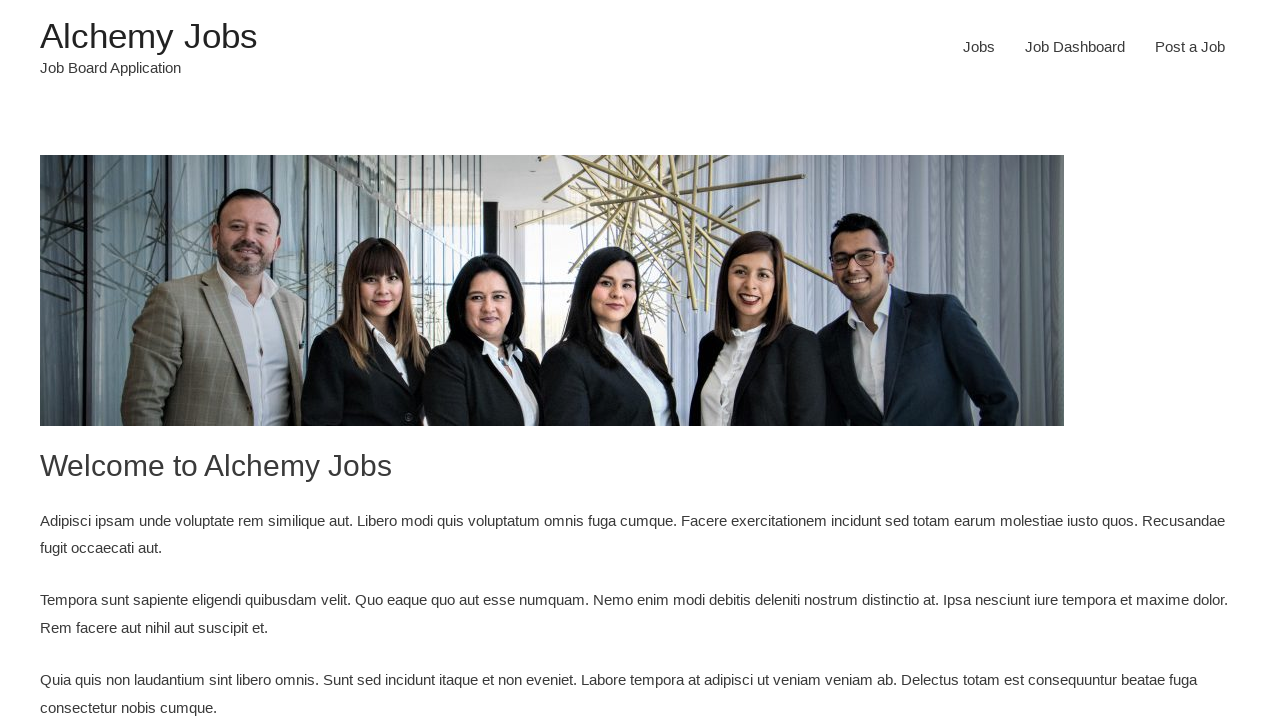

Clicked Jobs link in navigation menu at (979, 47) on xpath=/html/body/div/header/div/div/div/div/div[3]/div/nav/div/ul/li[1]/a
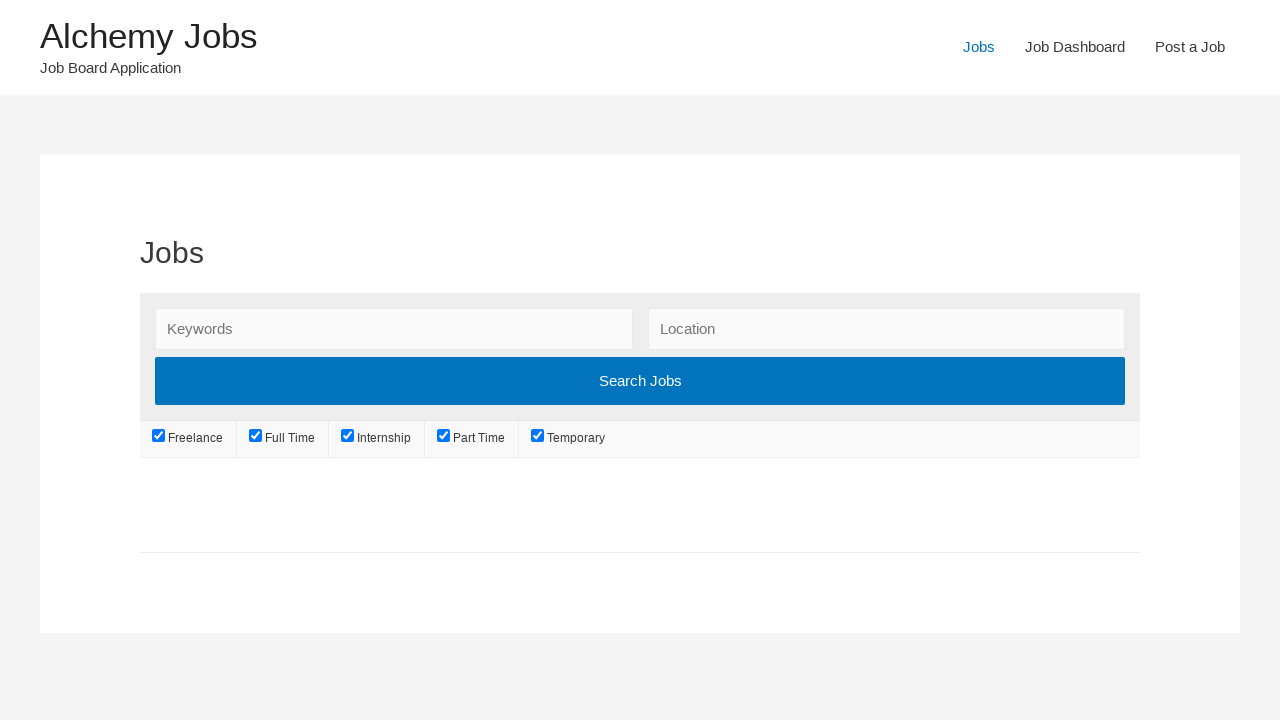

Verified page title is 'Jobs – Alchemy Jobs'
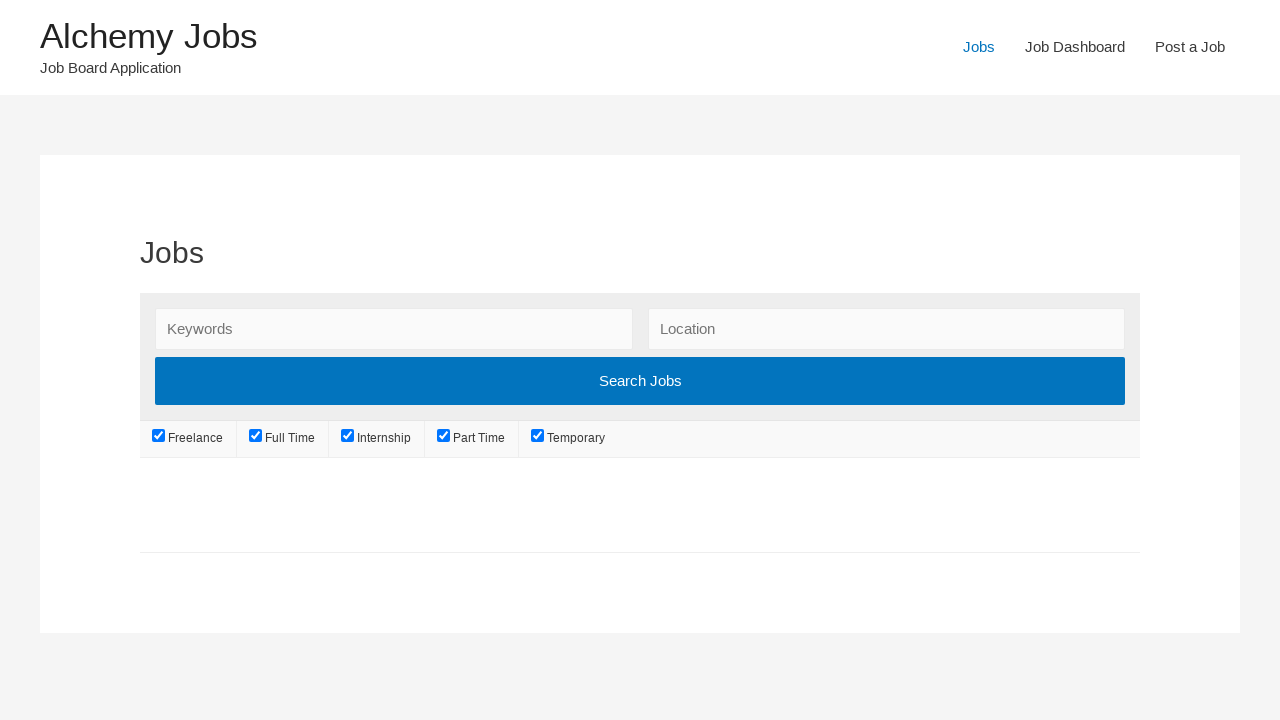

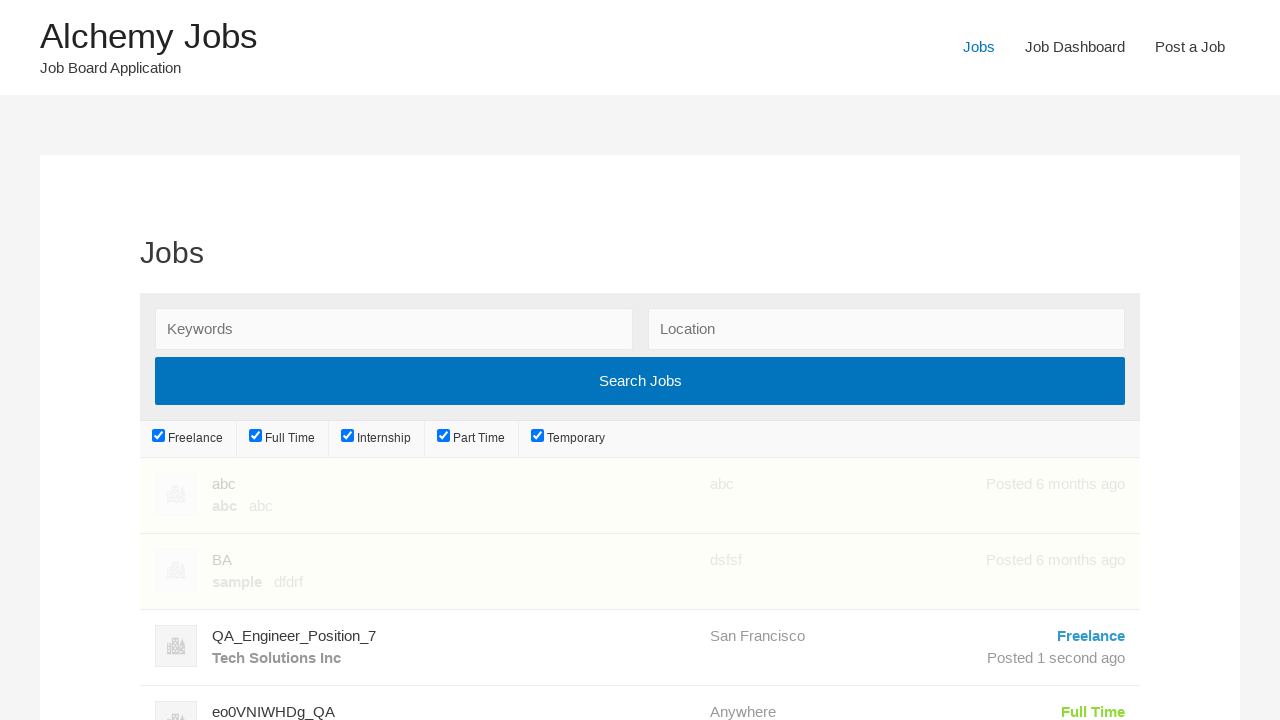